Tests that entered text is trimmed when editing a todo item

Starting URL: https://demo.playwright.dev/todomvc

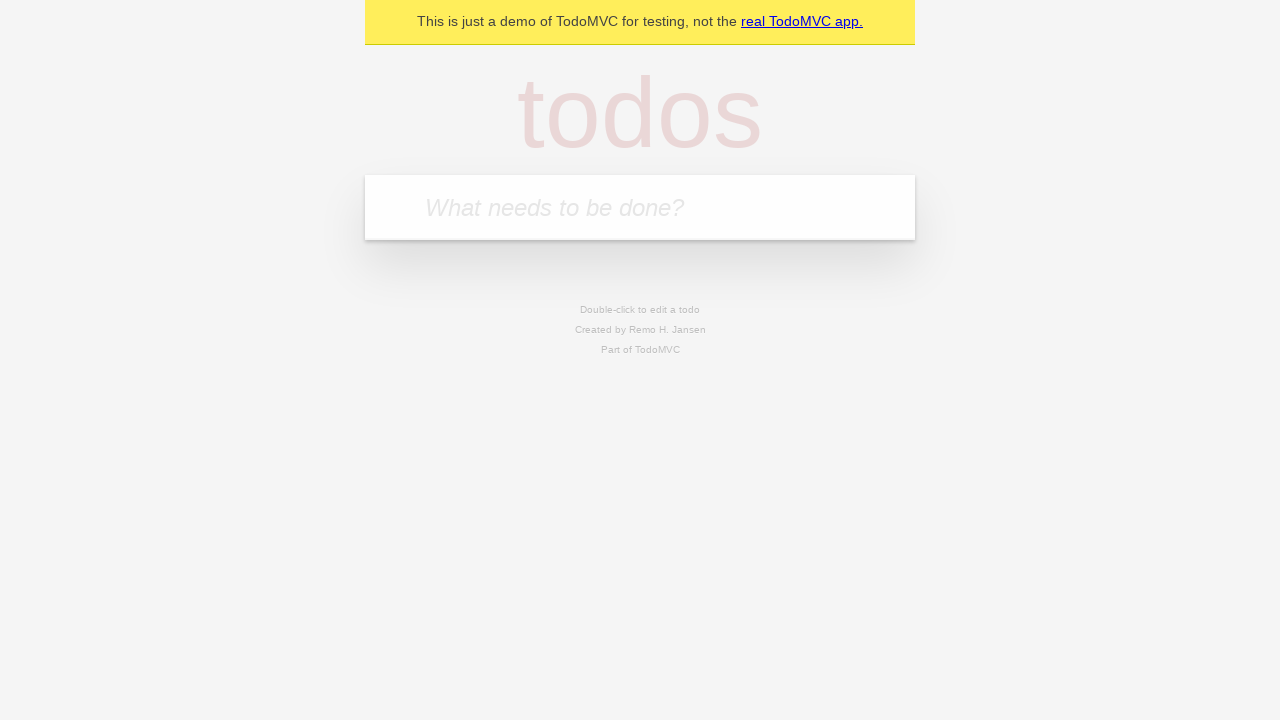

Filled input field with first todo: 'buy some cheese' on internal:attr=[placeholder="What needs to be done?"i]
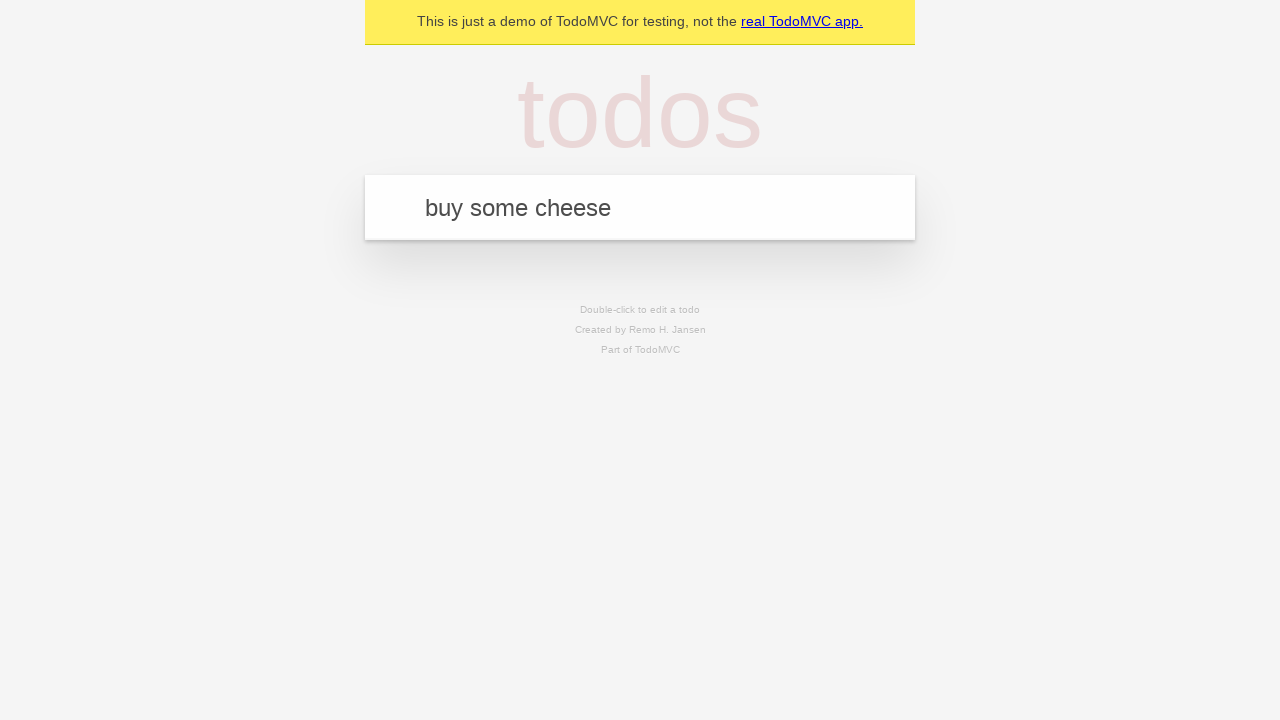

Pressed Enter to create first todo on internal:attr=[placeholder="What needs to be done?"i]
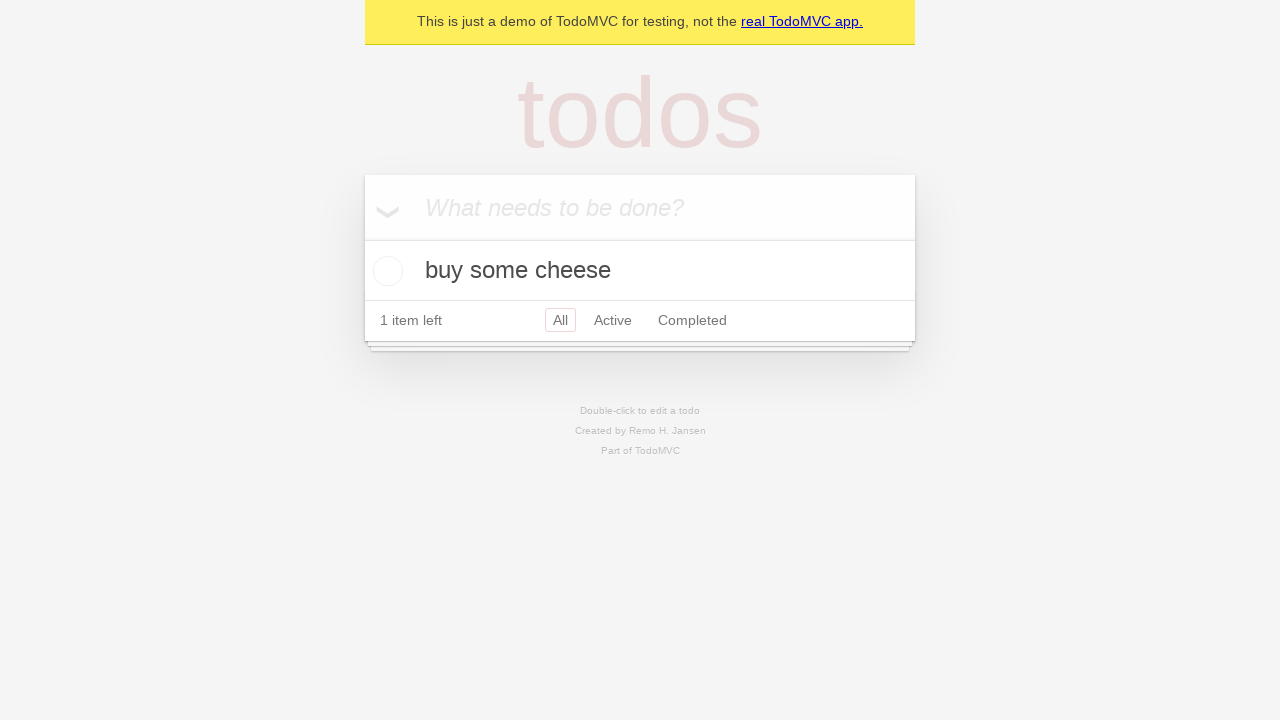

Filled input field with second todo: 'feed the cat' on internal:attr=[placeholder="What needs to be done?"i]
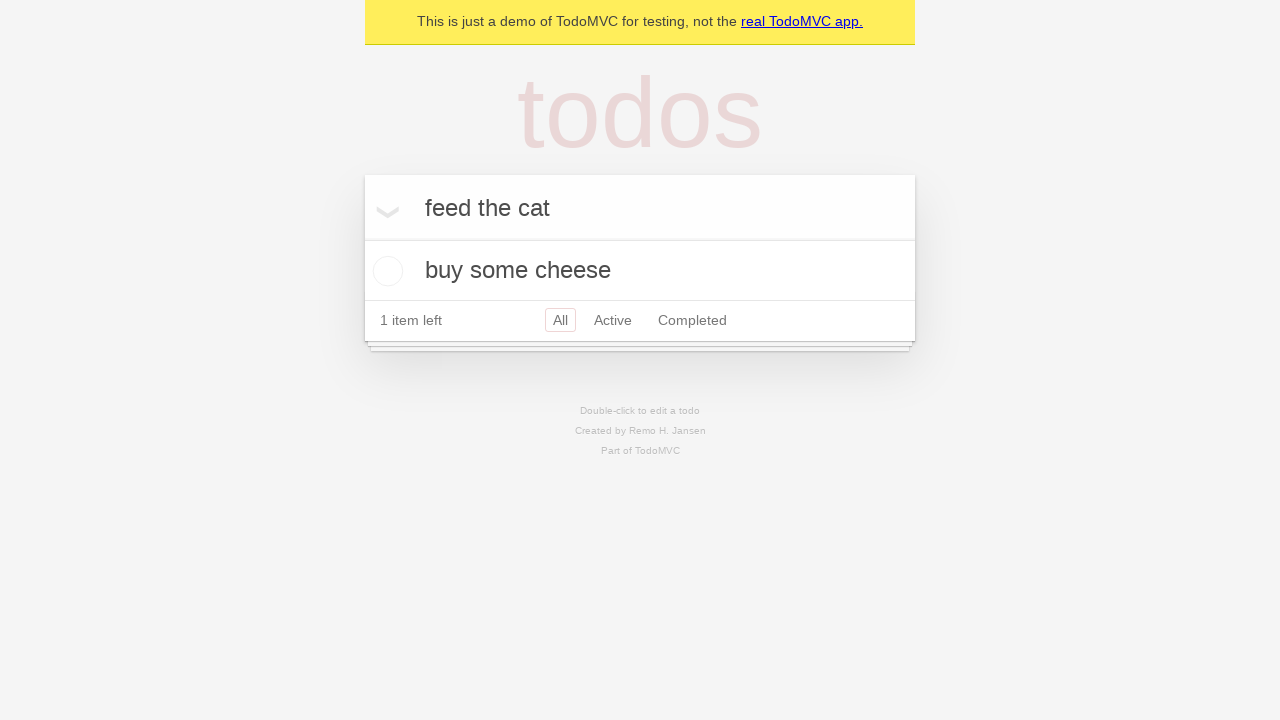

Pressed Enter to create second todo on internal:attr=[placeholder="What needs to be done?"i]
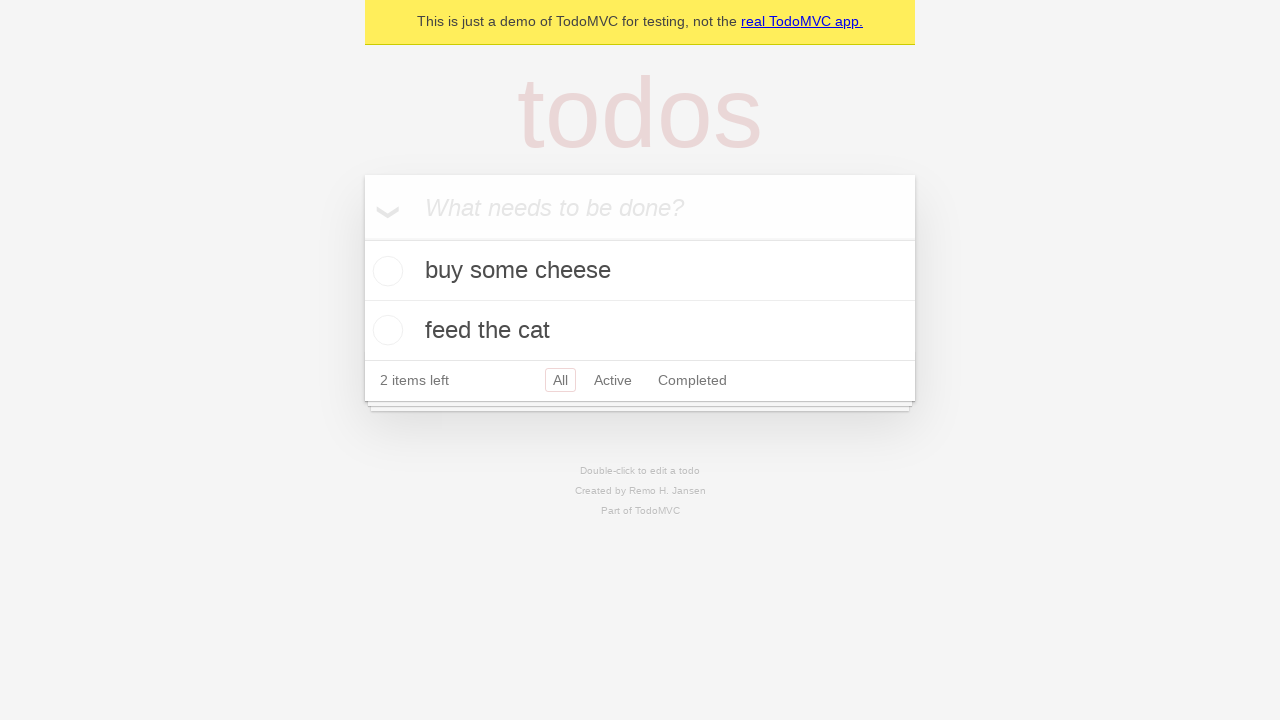

Filled input field with third todo: 'book a doctors appointment' on internal:attr=[placeholder="What needs to be done?"i]
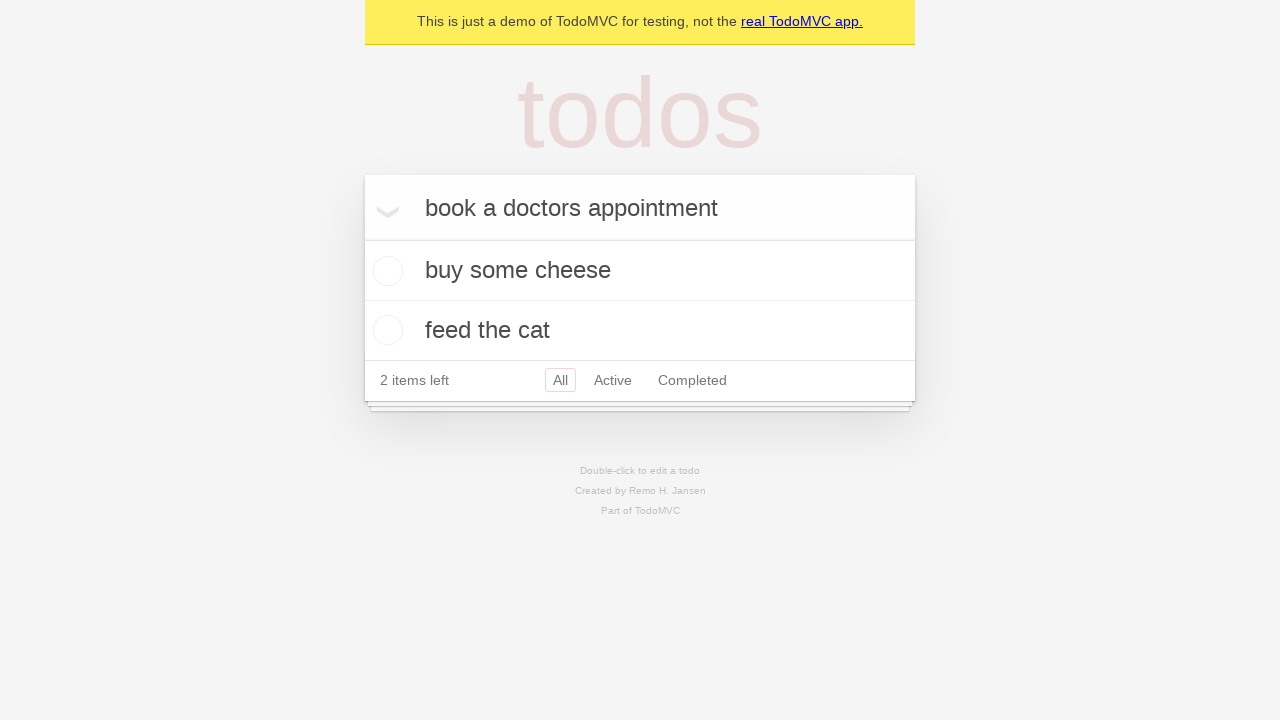

Pressed Enter to create third todo on internal:attr=[placeholder="What needs to be done?"i]
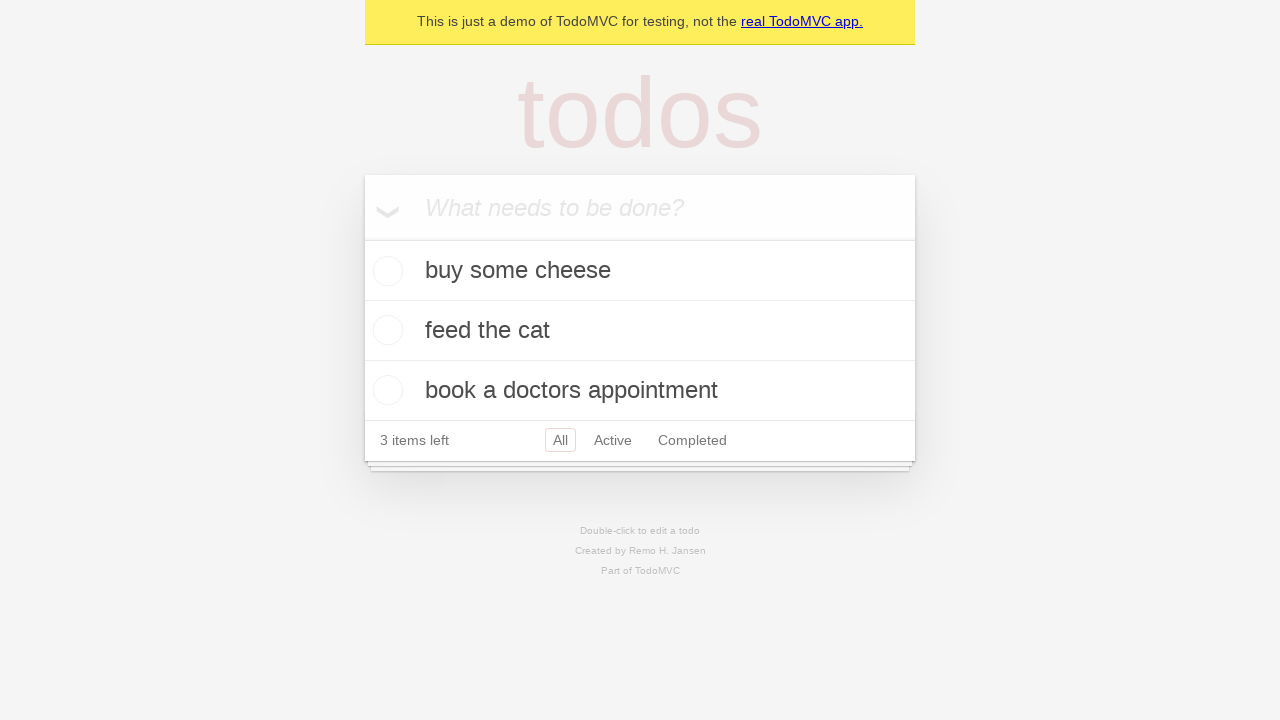

Double-clicked second todo item to enter edit mode at (640, 331) on internal:testid=[data-testid="todo-item"s] >> nth=1
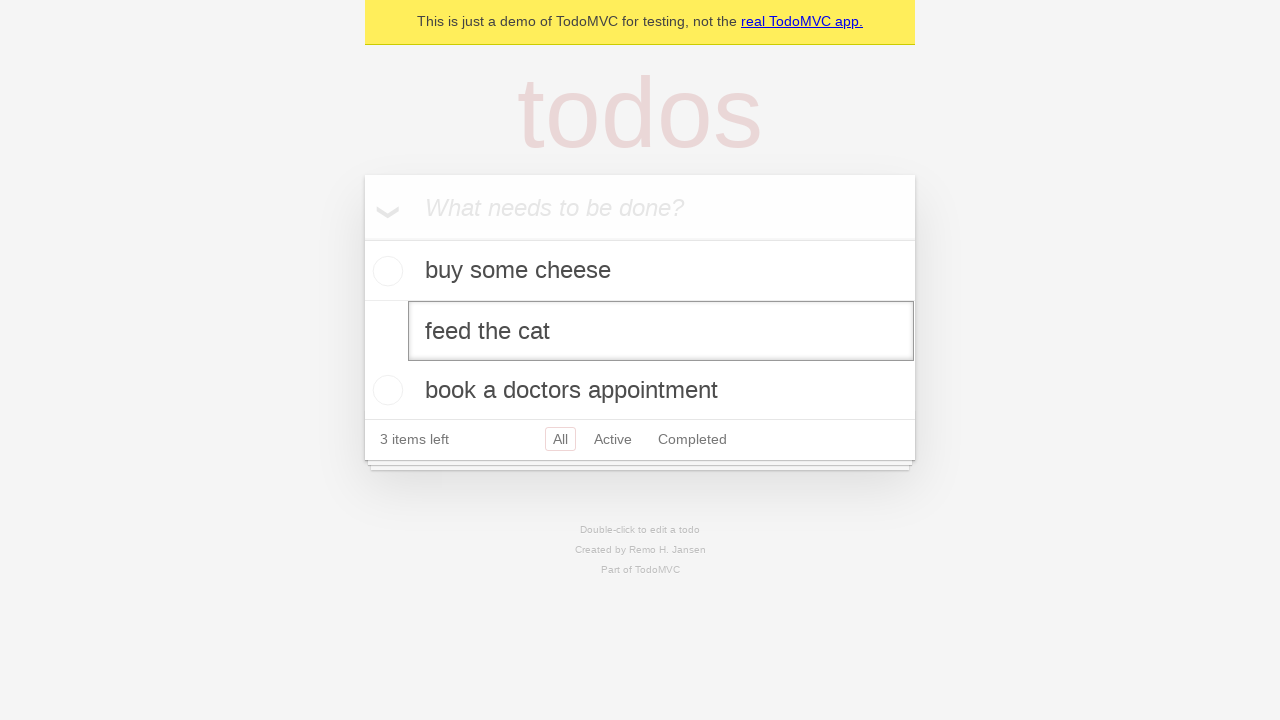

Filled edit textbox with whitespace-padded text: '    buy some sausages    ' on internal:testid=[data-testid="todo-item"s] >> nth=1 >> internal:role=textbox[nam
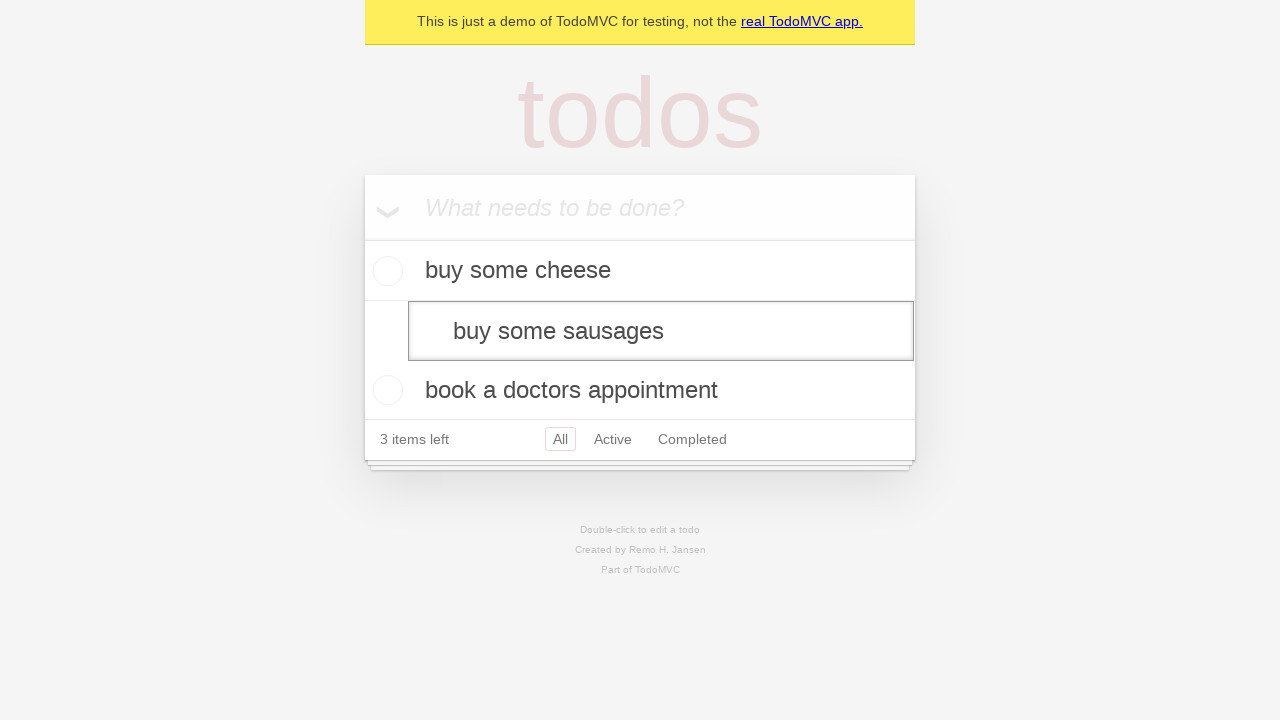

Pressed Enter to confirm edit - text should be trimmed to 'buy some sausages' on internal:testid=[data-testid="todo-item"s] >> nth=1 >> internal:role=textbox[nam
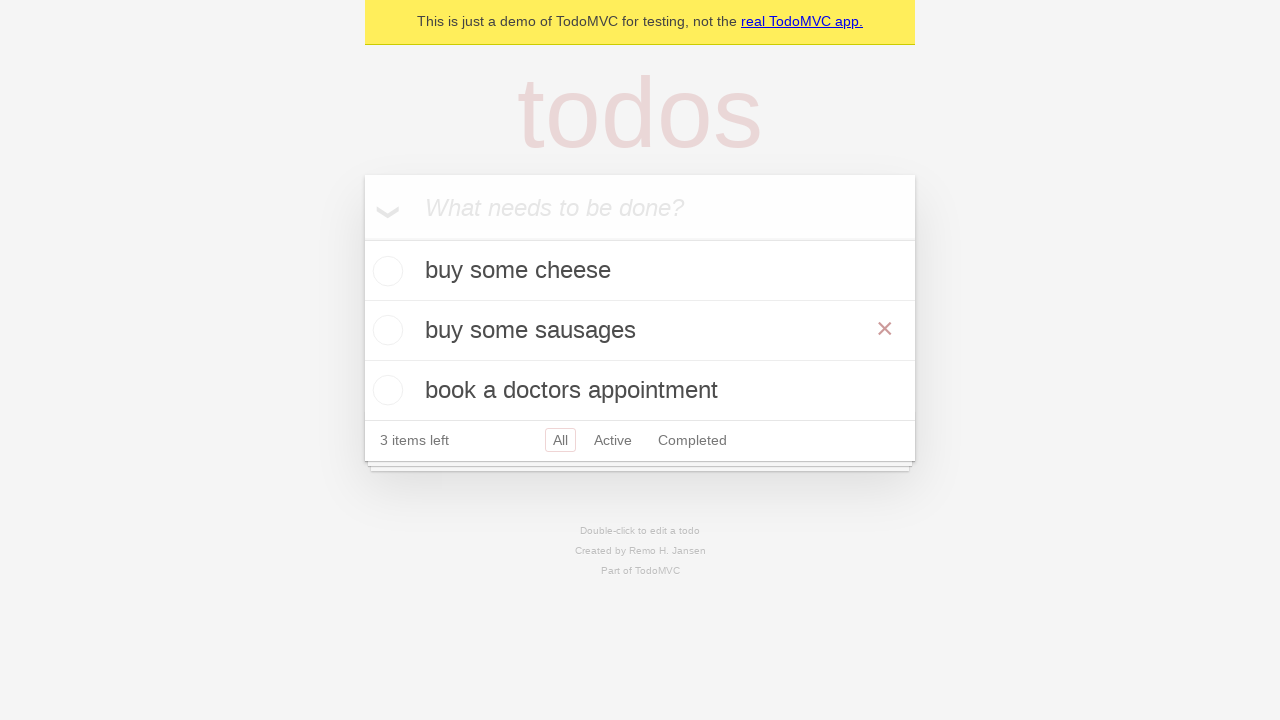

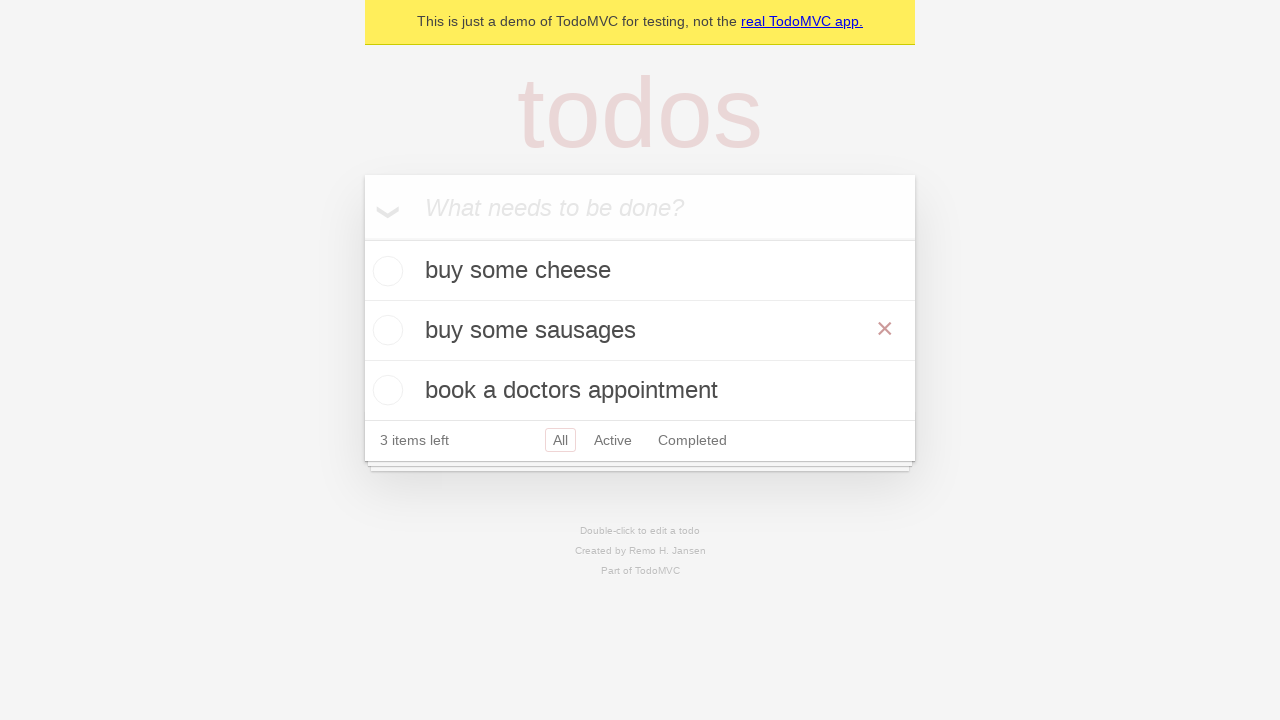